Tests interacting with elements using ARIA role-based locators including verifying a heading, checking a checkbox, and clicking a submit button

Starting URL: https://playwright.dev/dotnet/docs/locators#locate-by-role

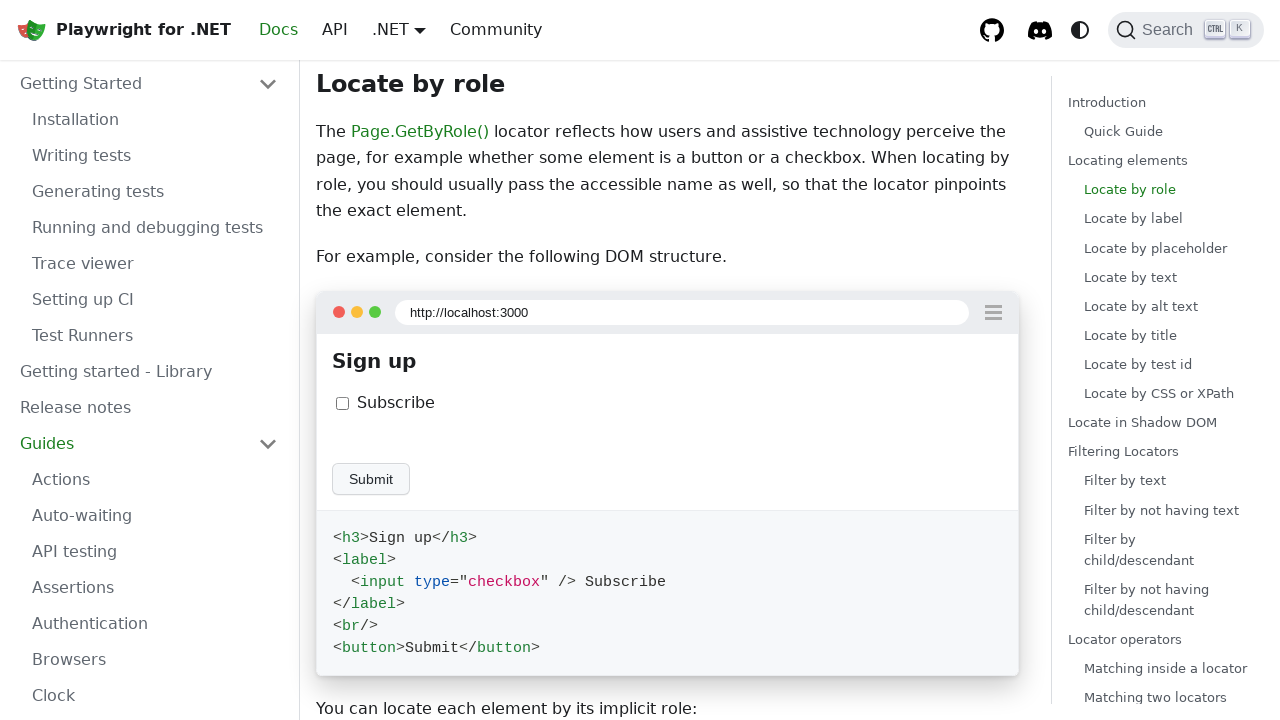

Set viewport size to 1920x1080
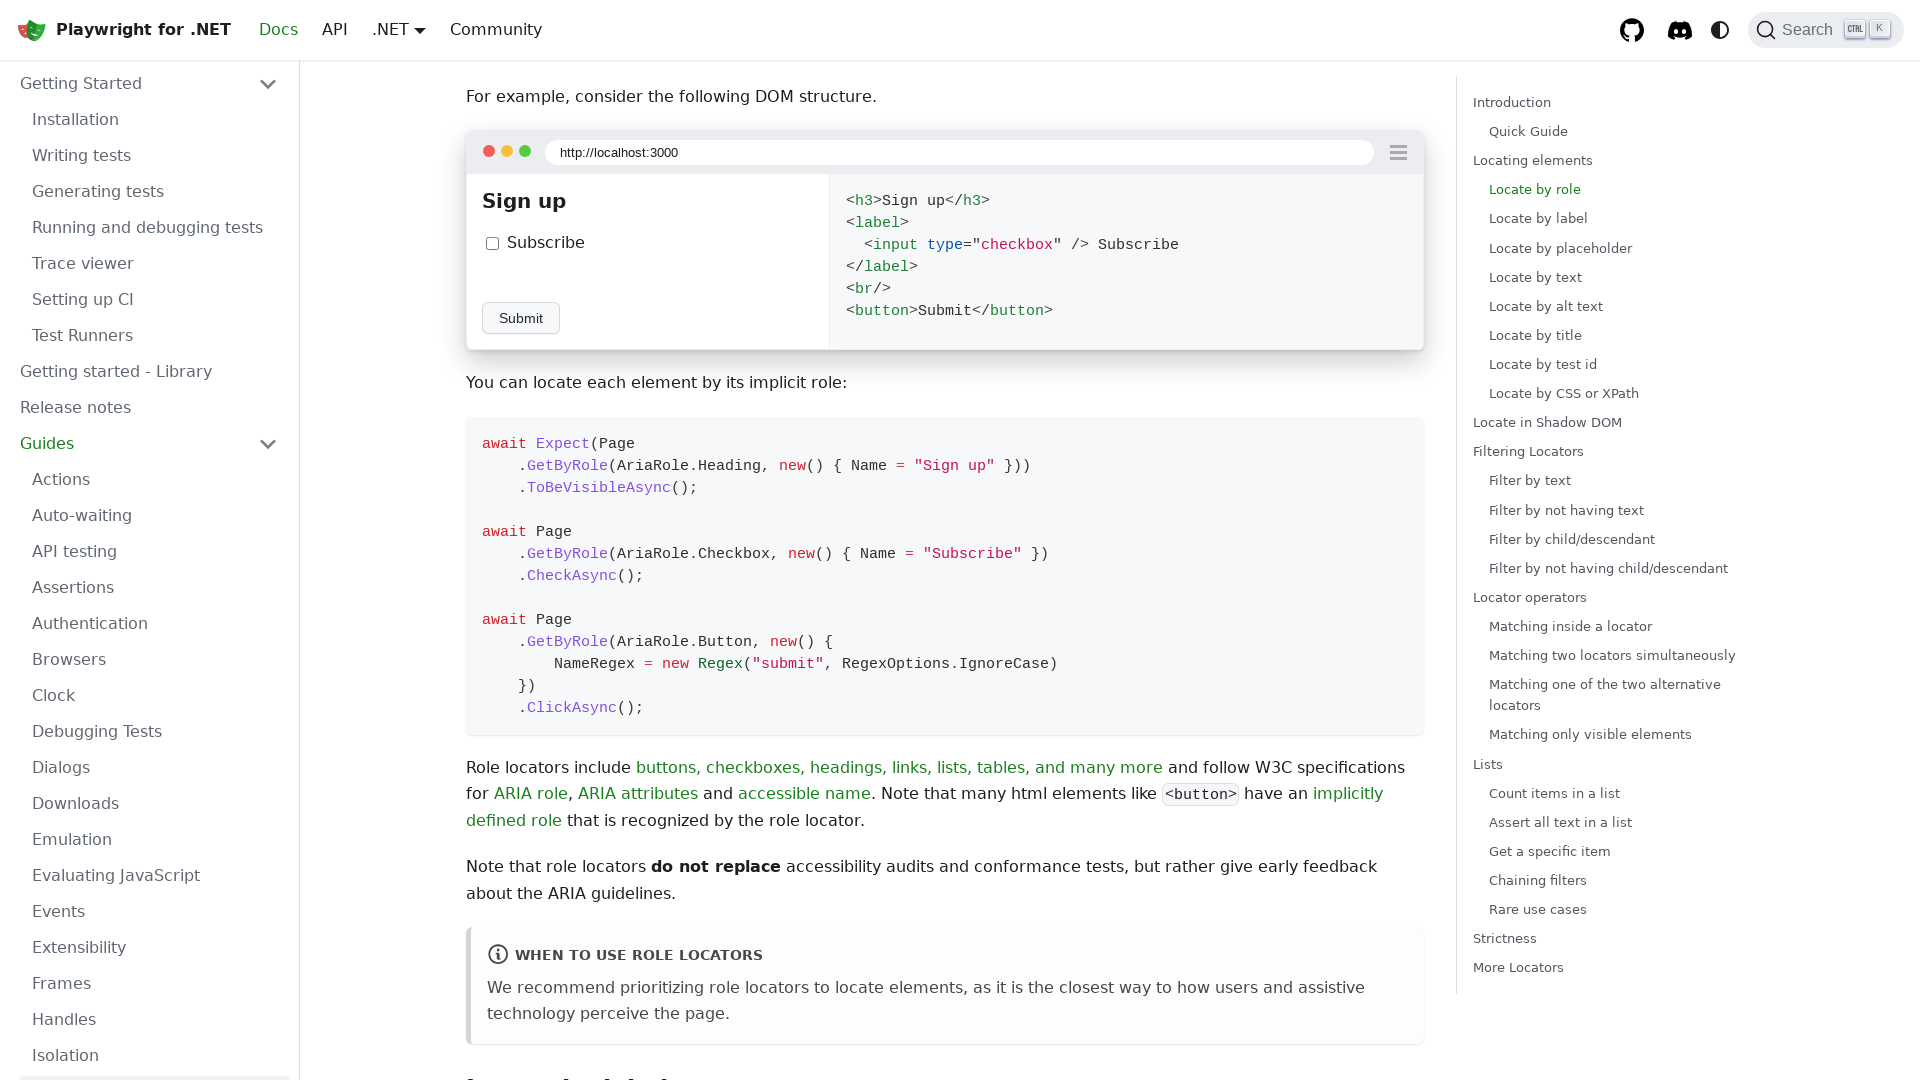

Verified 'Sign up' heading is visible
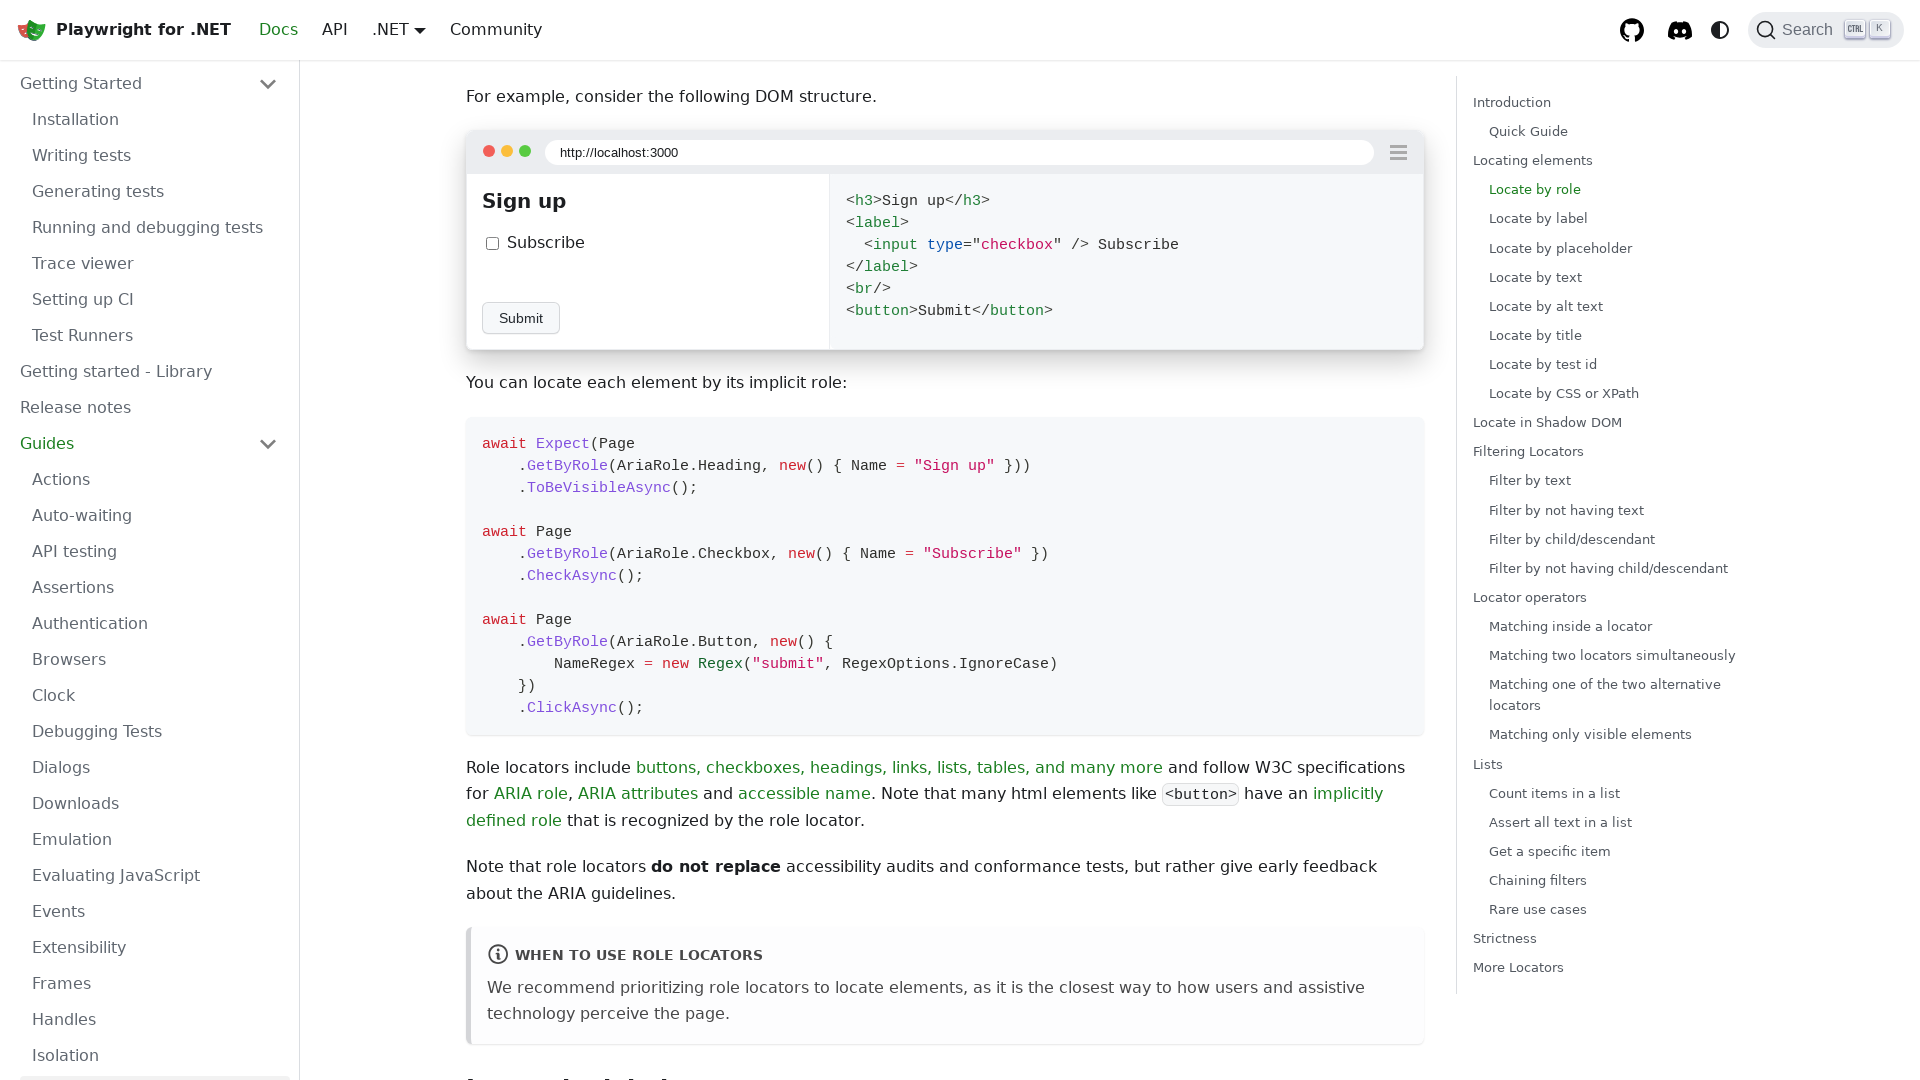

Checked the Subscribe checkbox using role-based locator at (492, 243) on internal:role=checkbox[name="Subscribe"i]
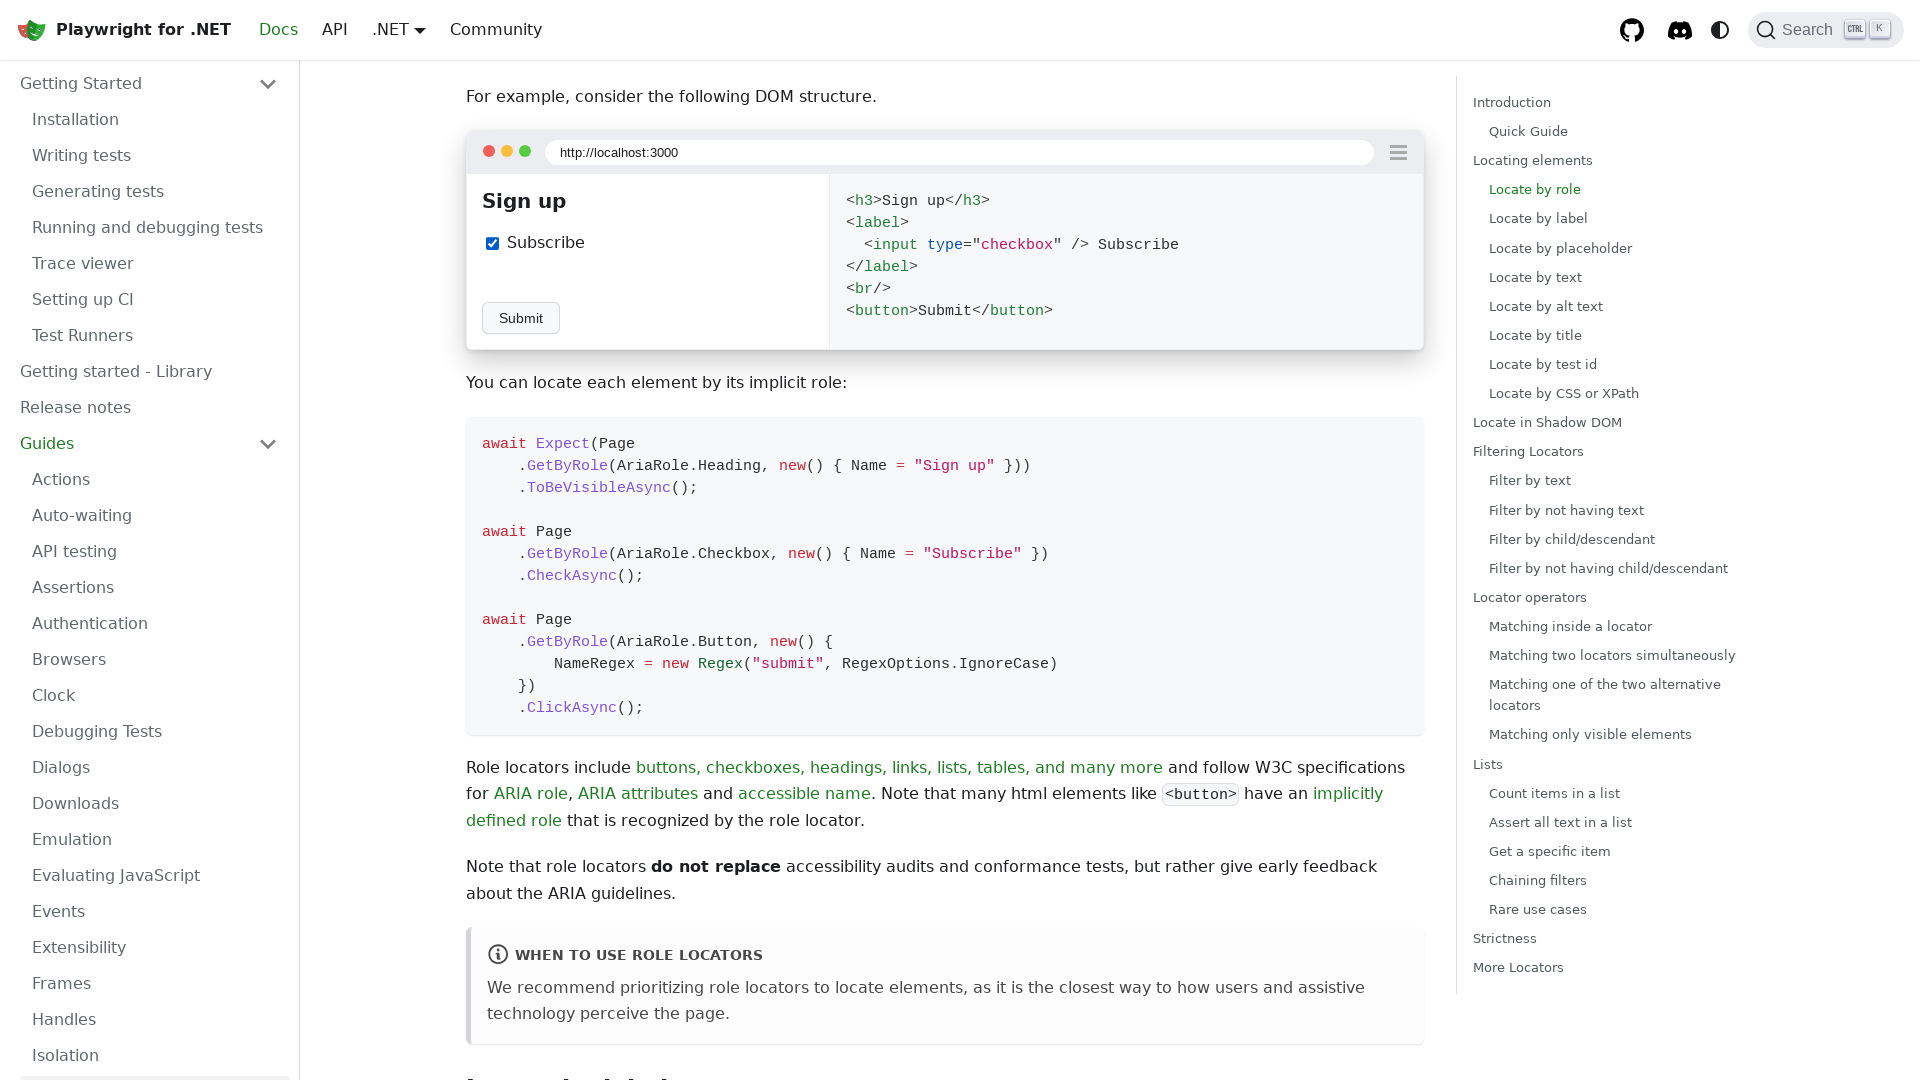

Clicked the Submit button using case-insensitive role-based locator at (521, 318) on internal:role=button[name=/submit/i]
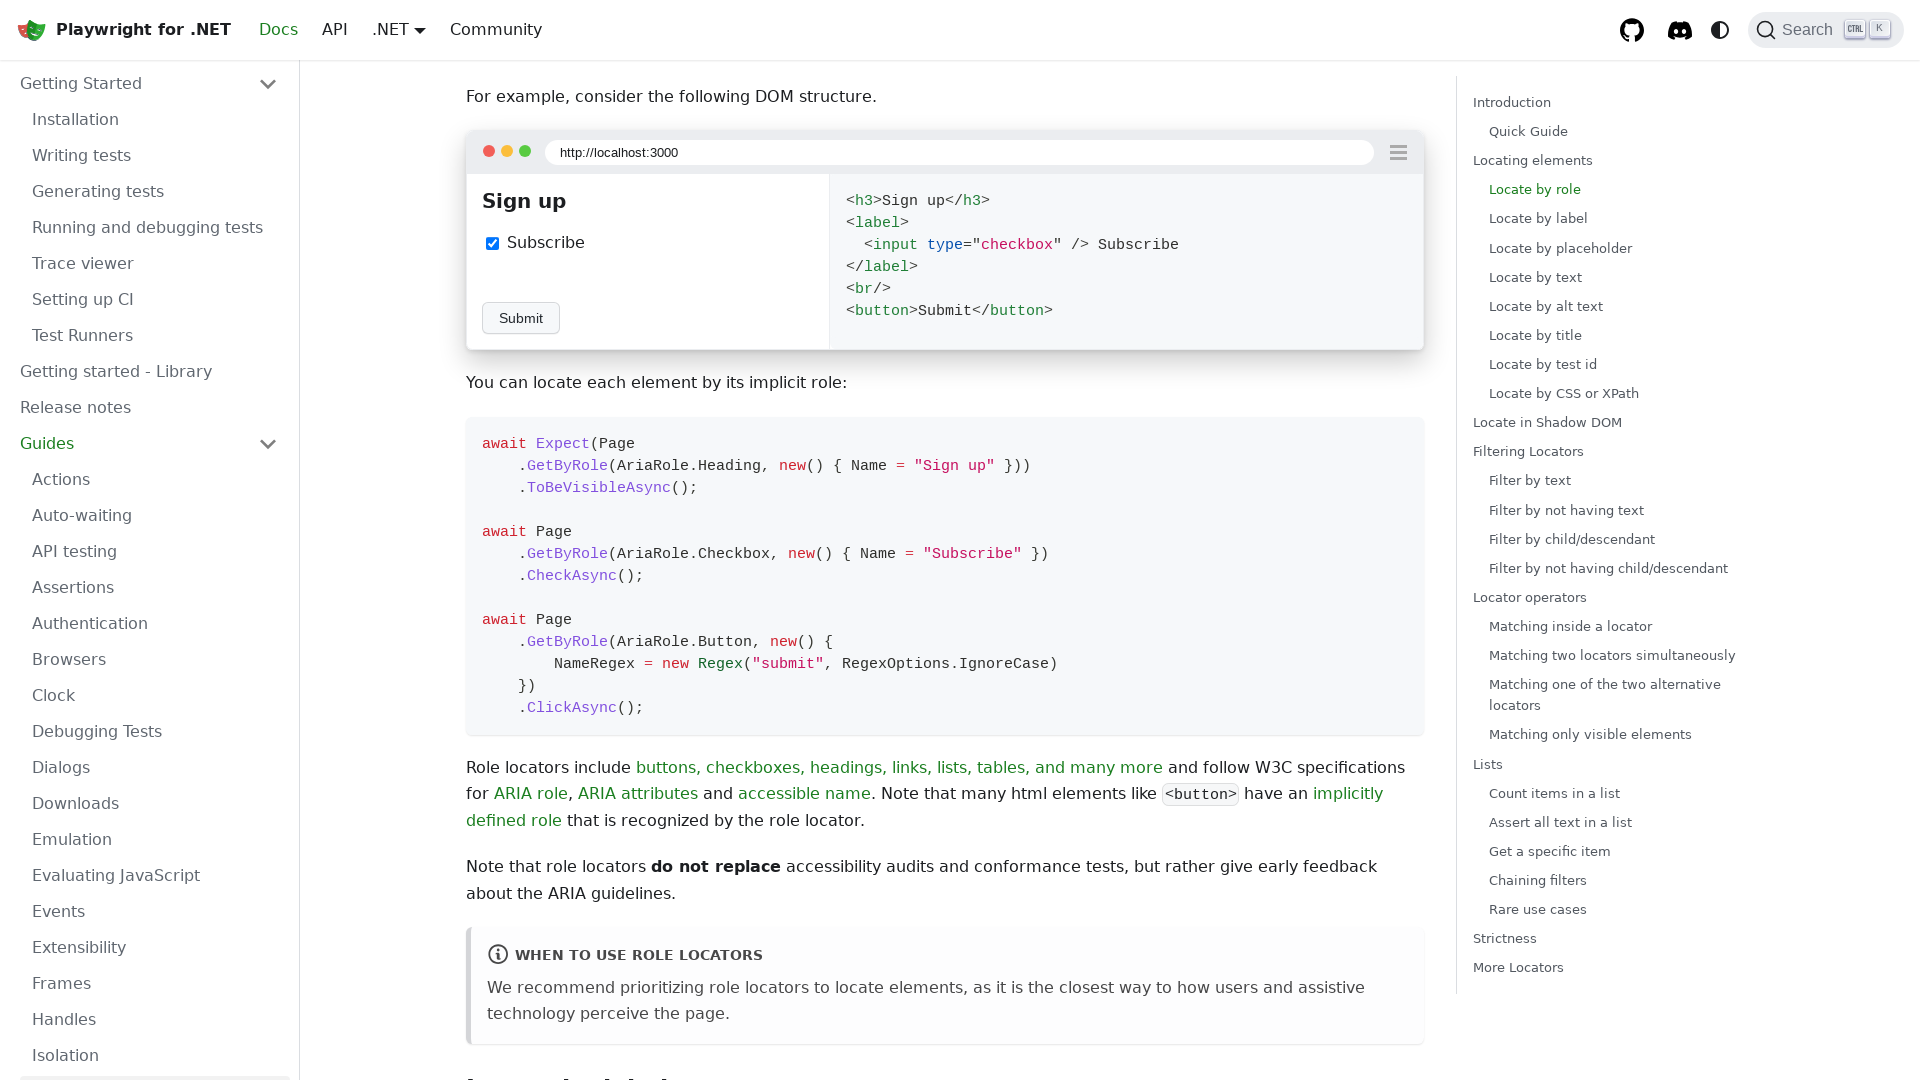

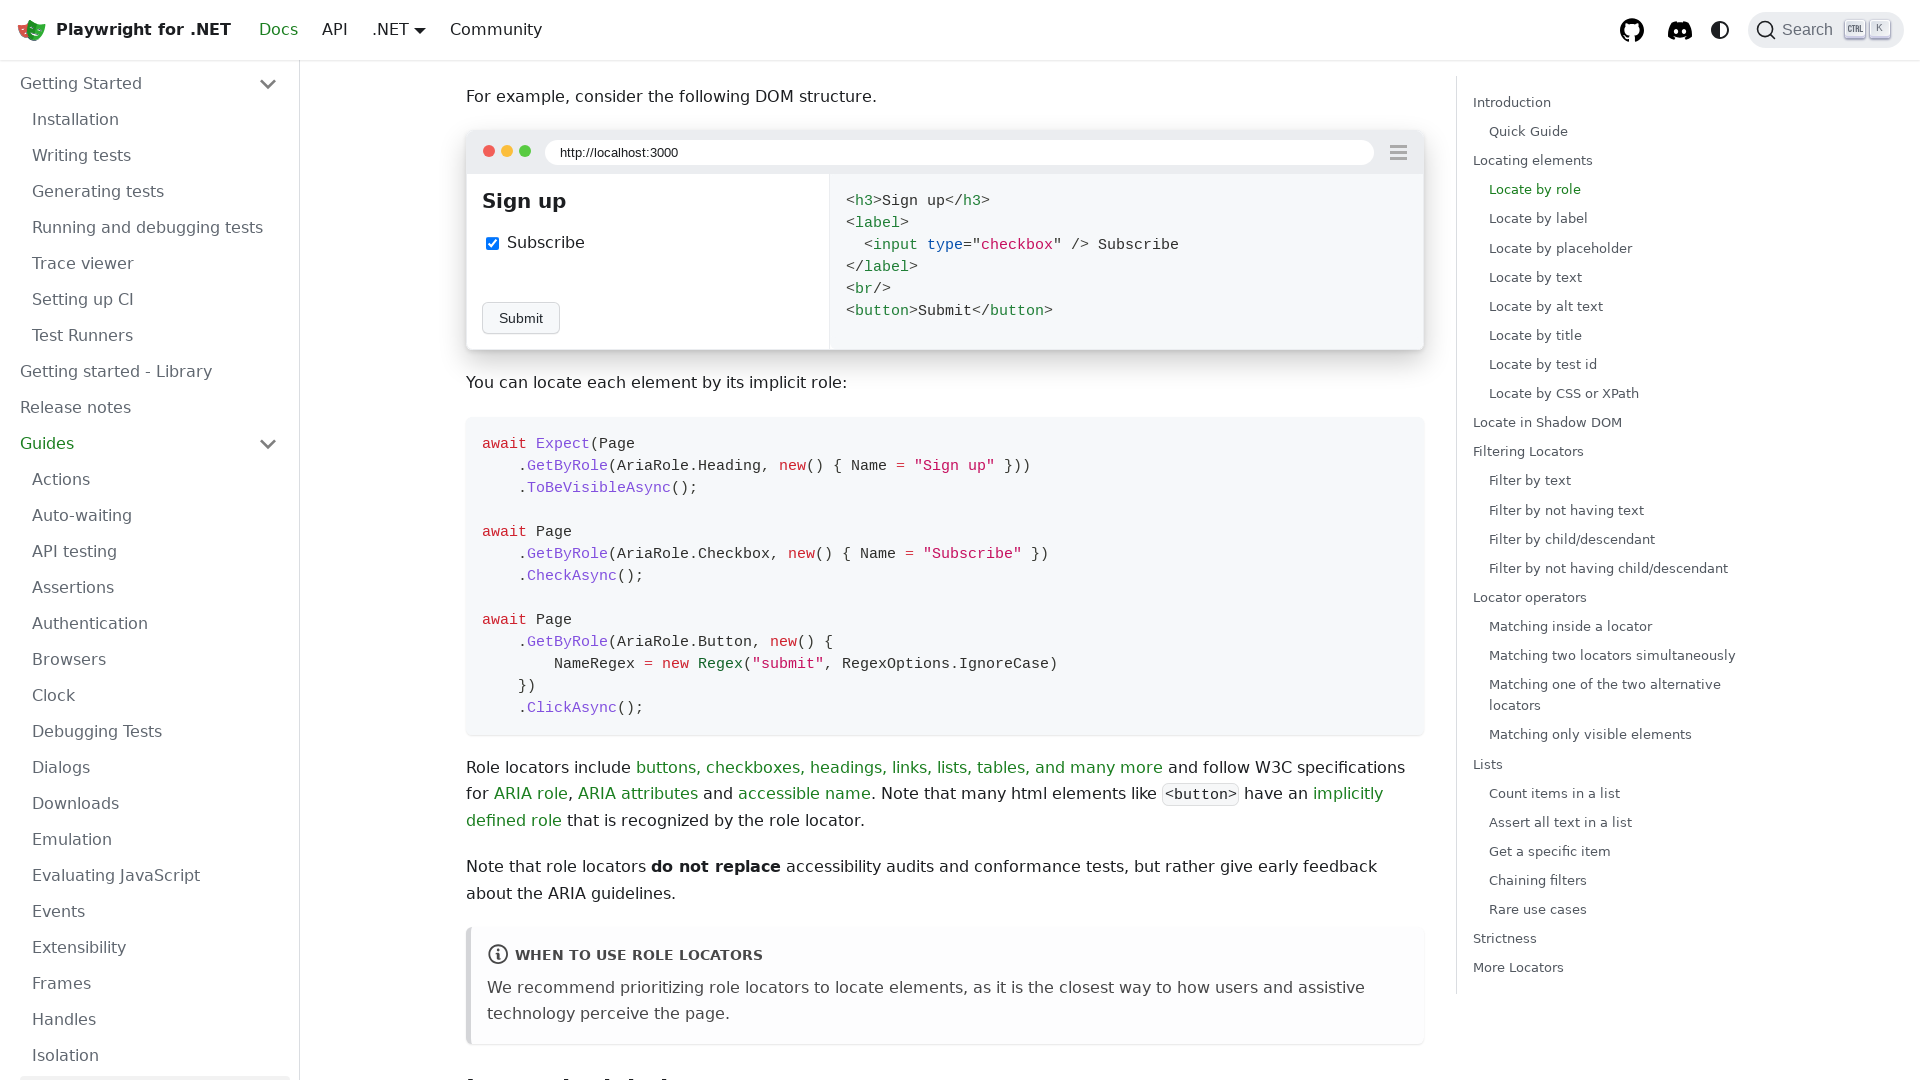